Tests jQuery UI slider functionality by dragging the slider handle to different positions

Starting URL: https://jqueryui.com/slider/

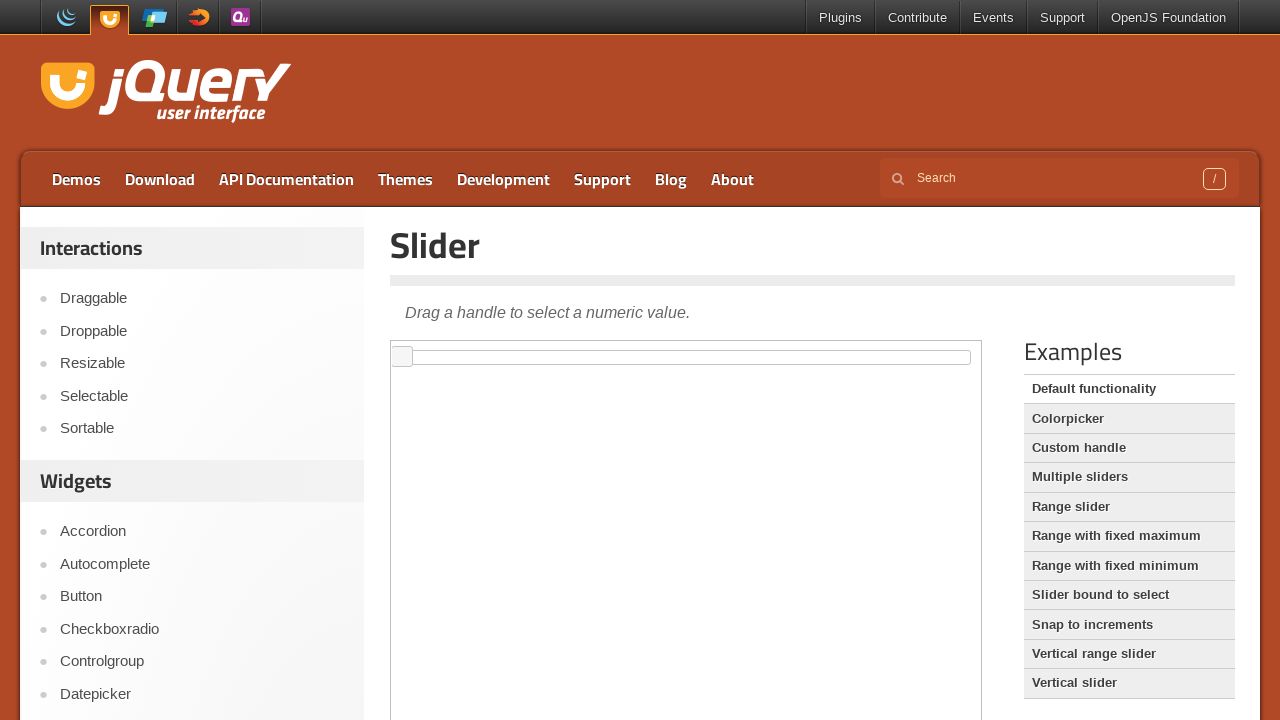

Located iframe containing the slider
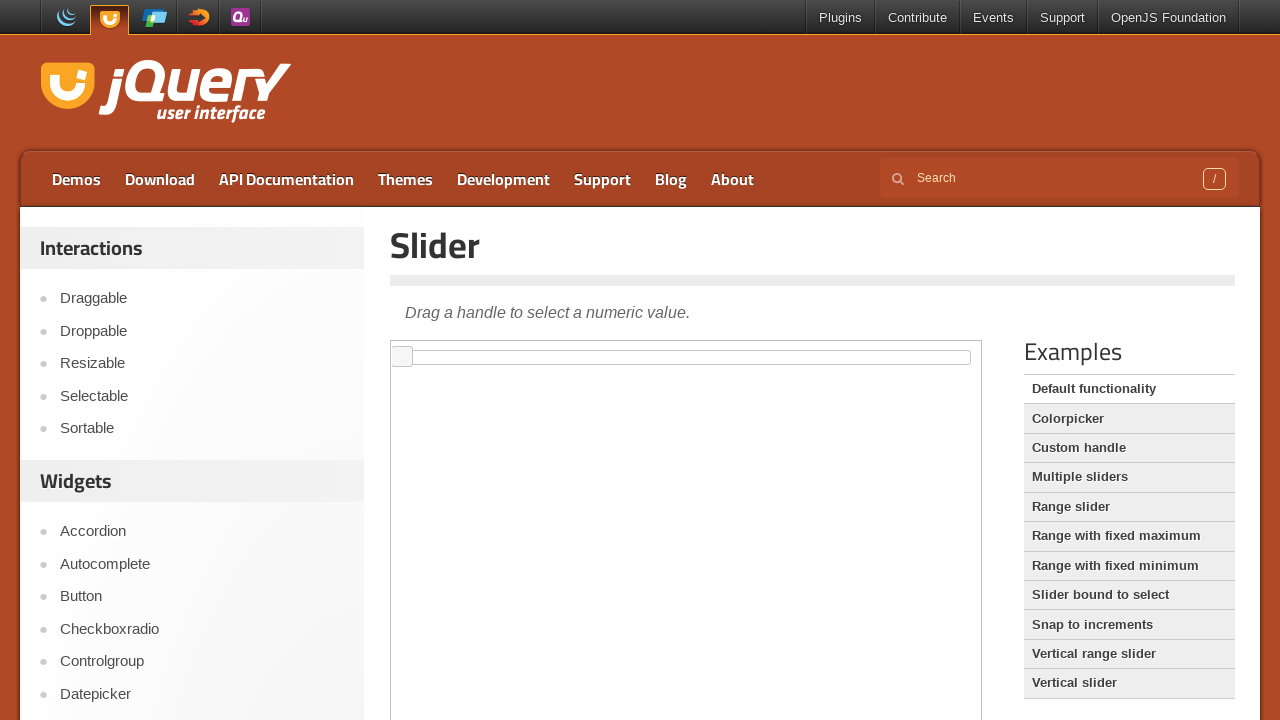

Located slider handle element
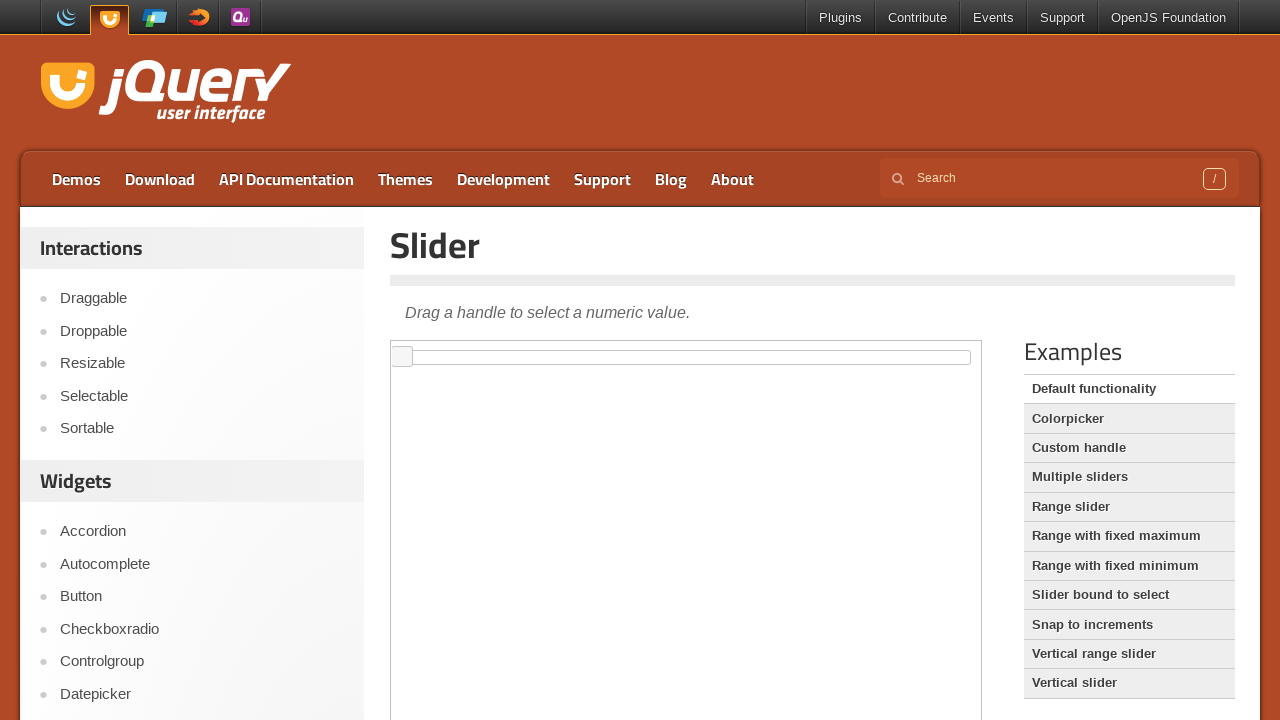

Retrieved initial bounding box of slider handle
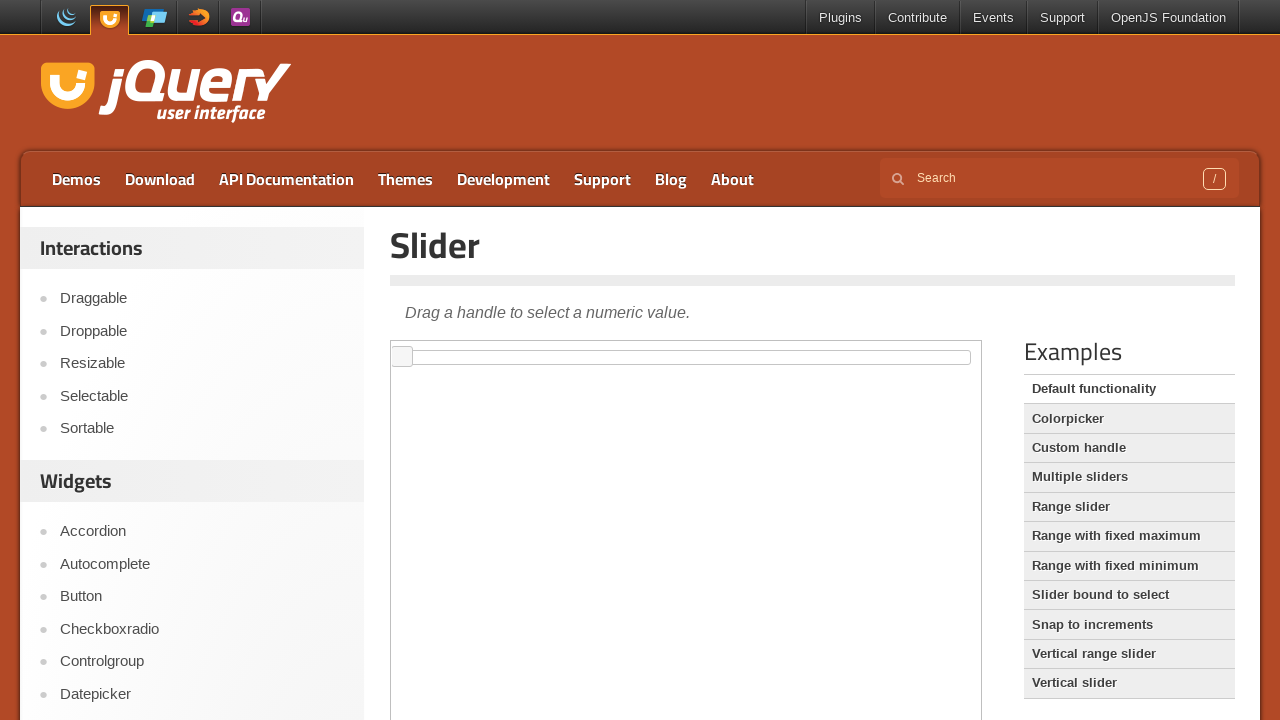

Moved mouse to initial slider handle position at (402, 357)
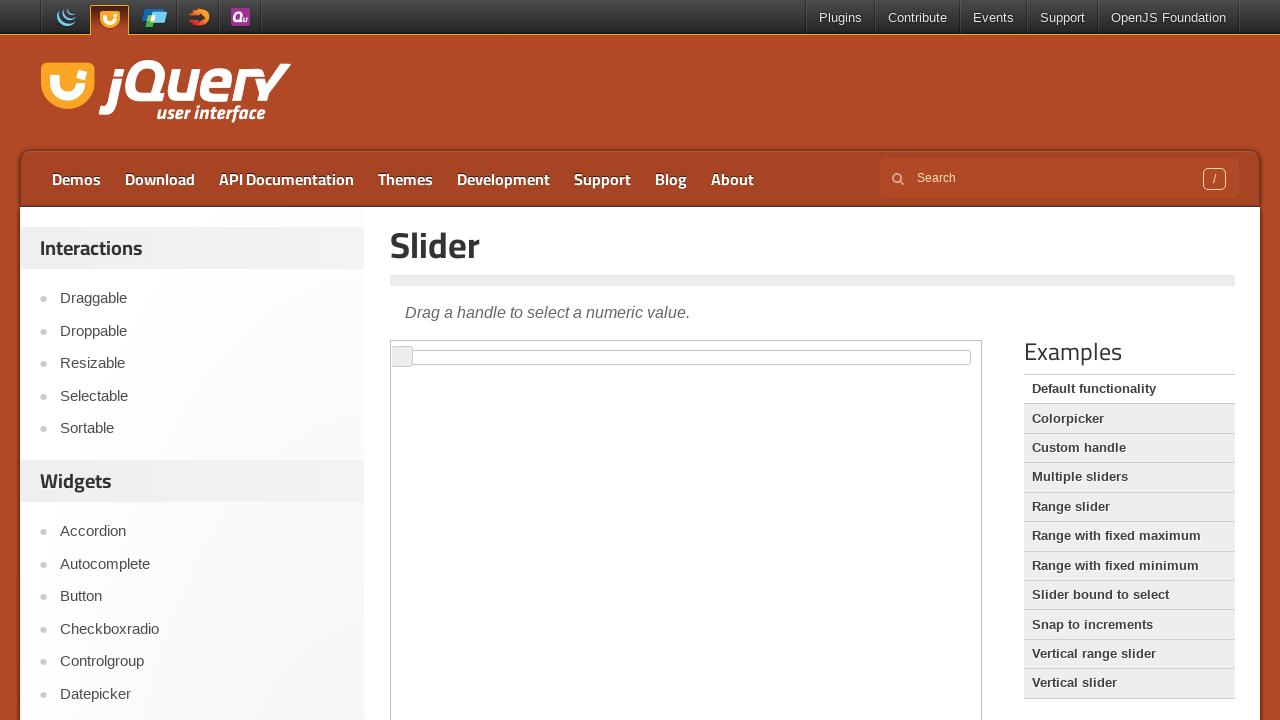

Pressed mouse button down on slider handle at (402, 357)
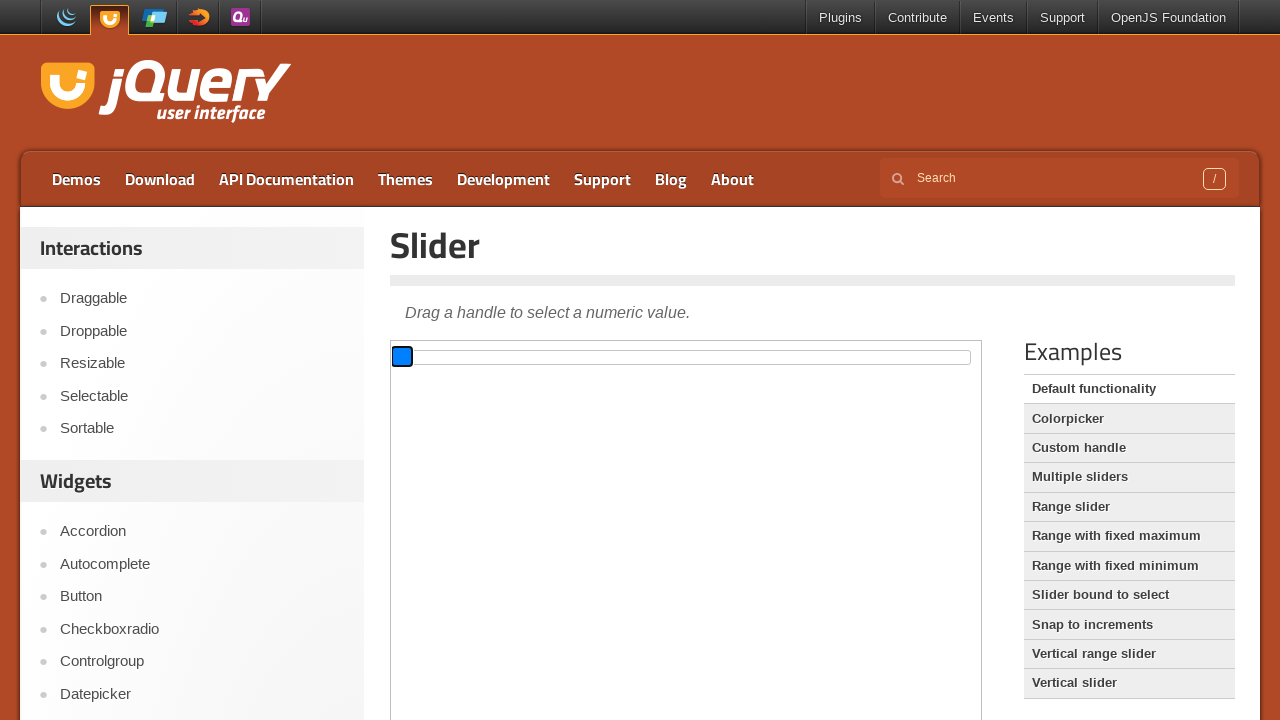

Dragged slider handle 300 pixels to the right at (702, 357)
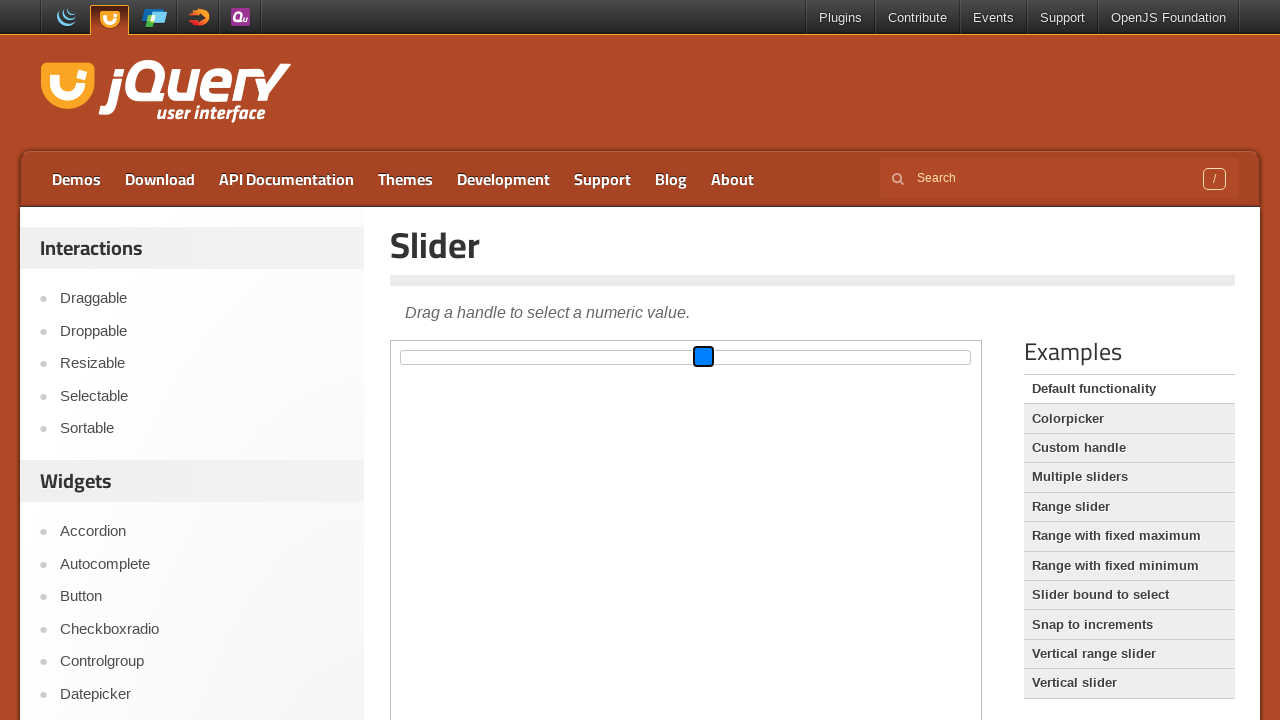

Released mouse button after dragging slider right at (702, 357)
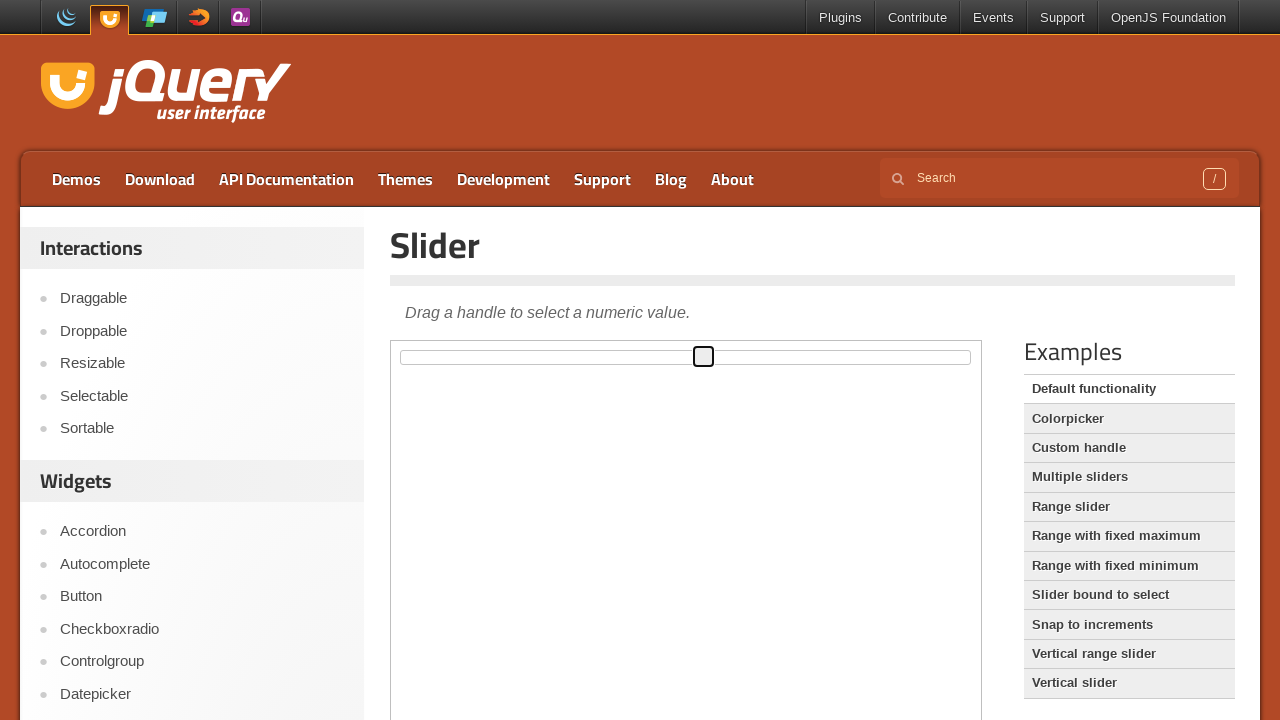

Waited 3 seconds for slider to settle
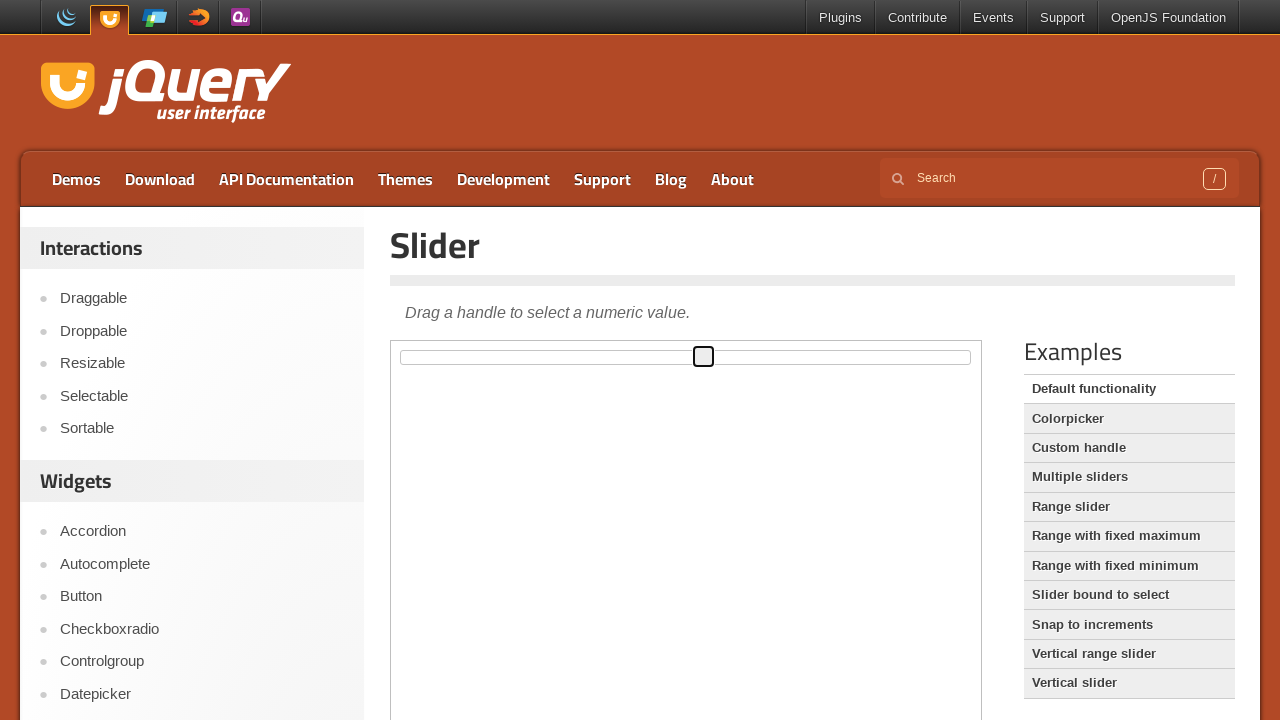

Retrieved updated bounding box of slider handle after dragging right
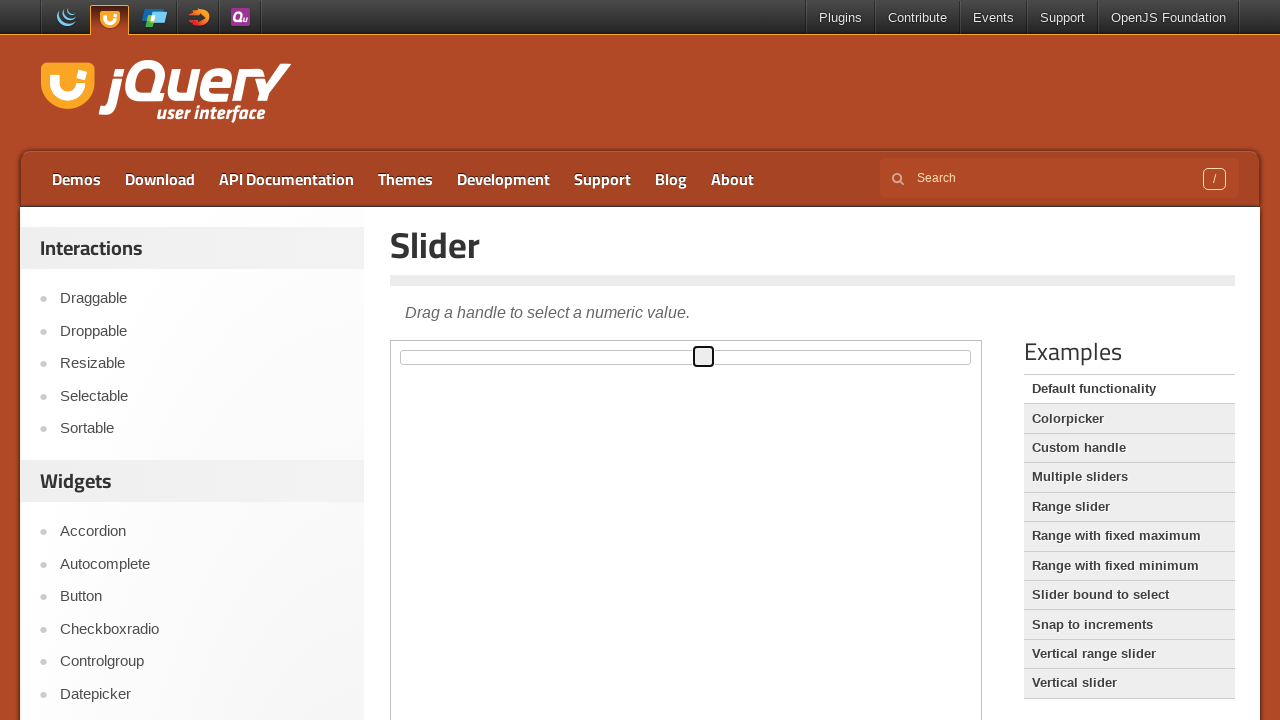

Moved mouse to updated slider handle position at (704, 357)
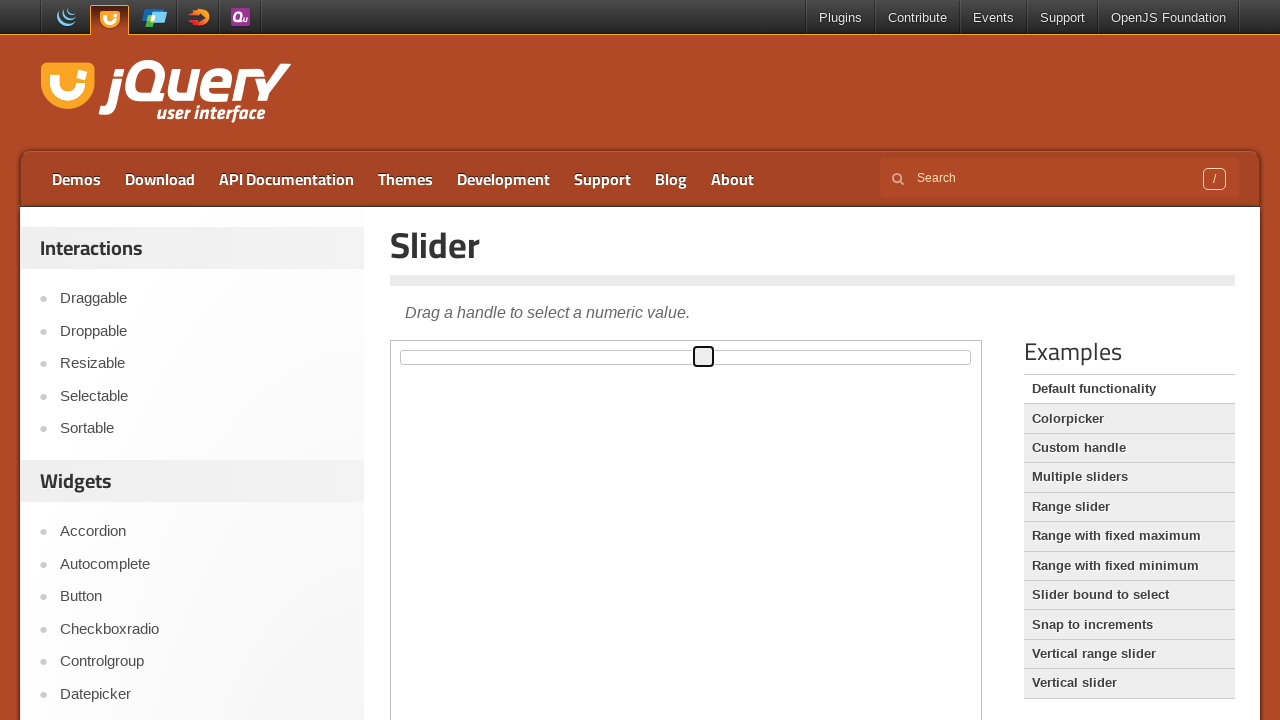

Pressed mouse button down on slider handle for leftward drag at (704, 357)
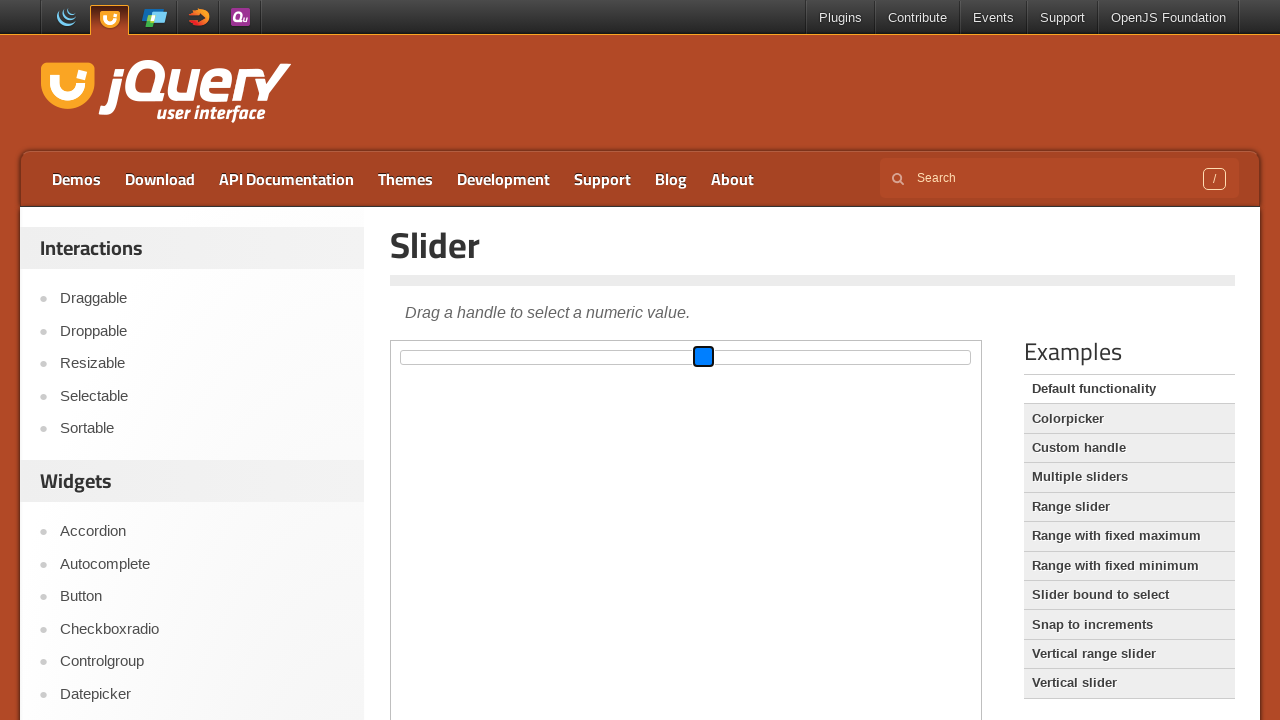

Dragged slider handle 300 pixels to the left at (404, 357)
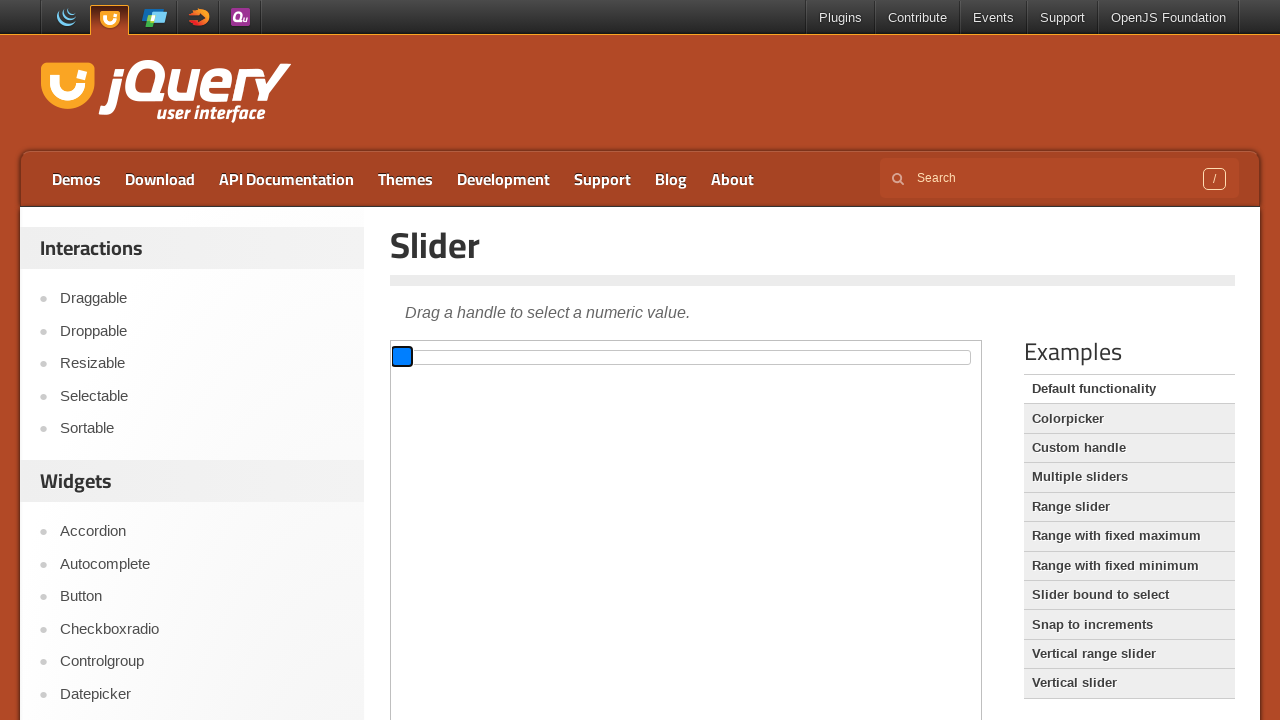

Released mouse button after dragging slider left at (404, 357)
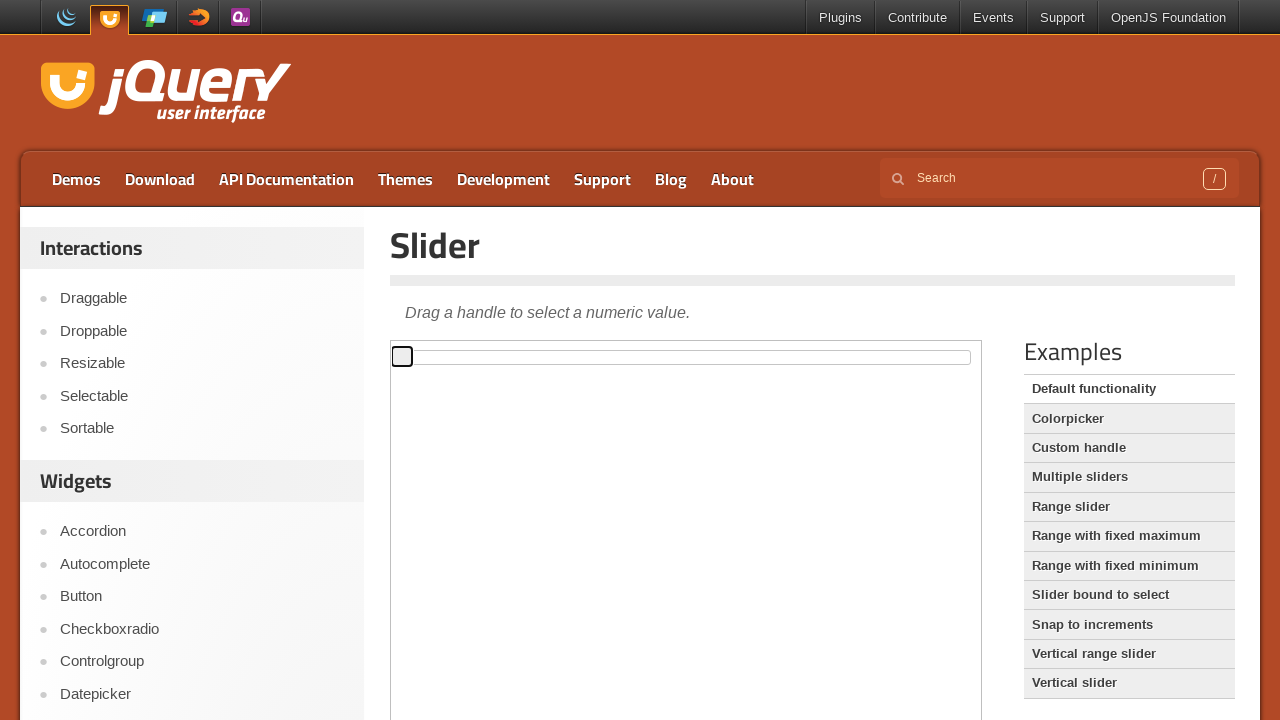

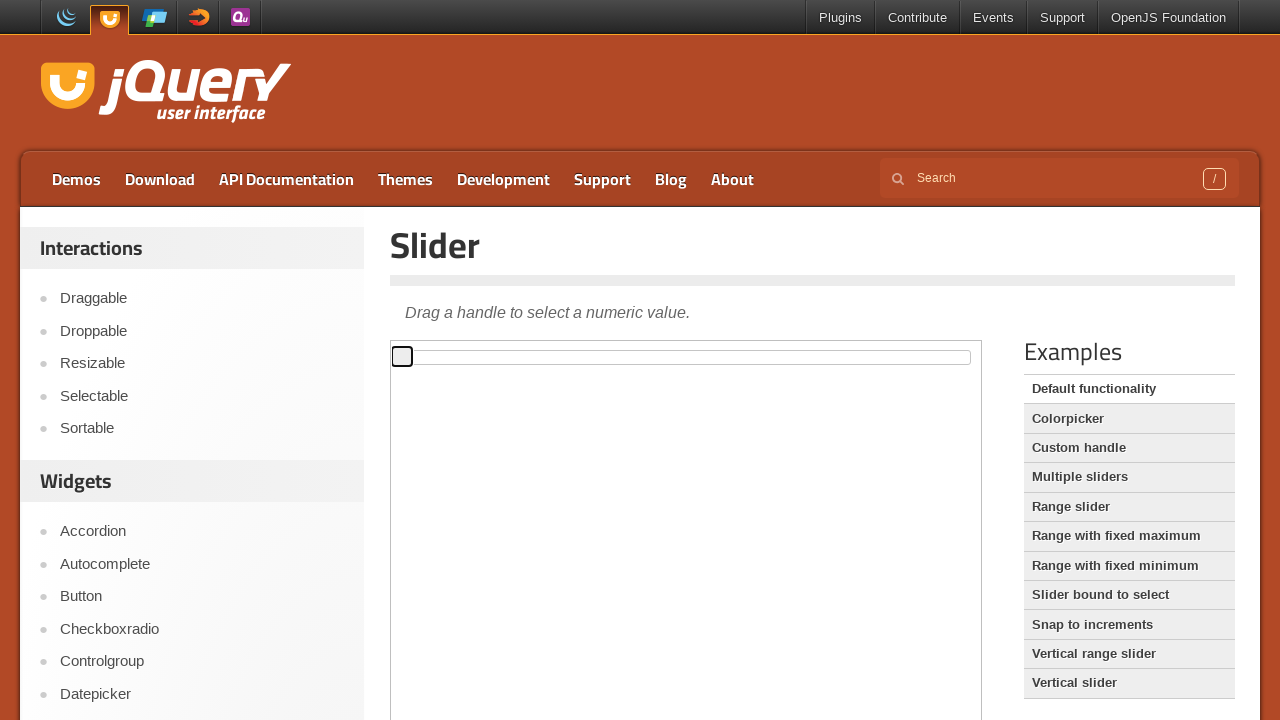